Navigates to JPL Space images page, clicks the full image button to reveal the featured image

Starting URL: https://data-class-jpl-space.s3.amazonaws.com/JPL_Space/index.html

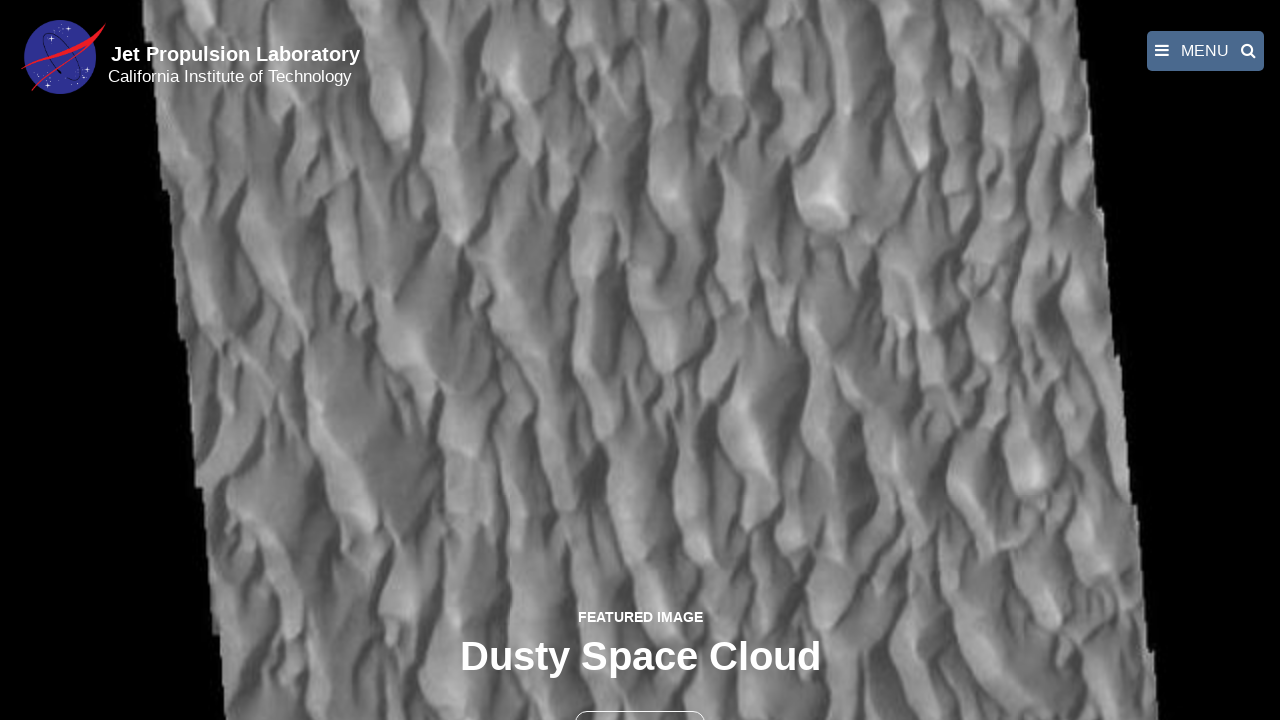

Navigated to JPL Space images page
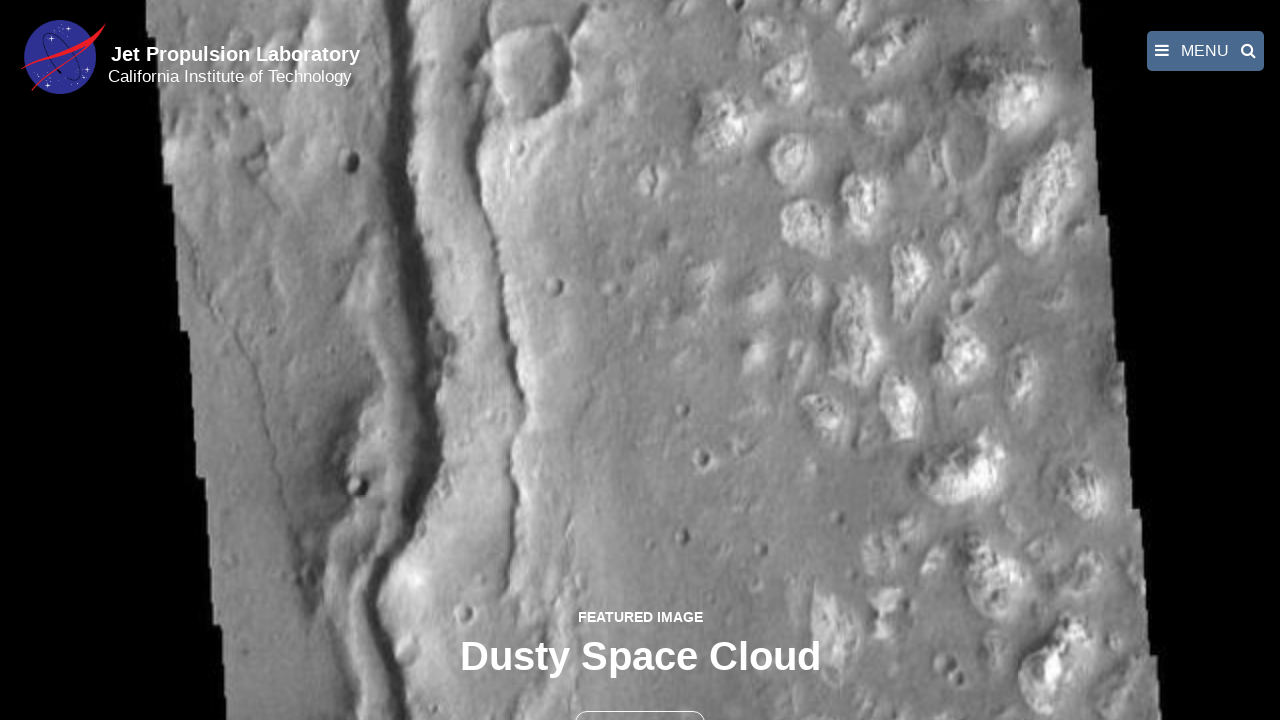

Clicked the full image button to reveal featured image at (640, 699) on button >> nth=1
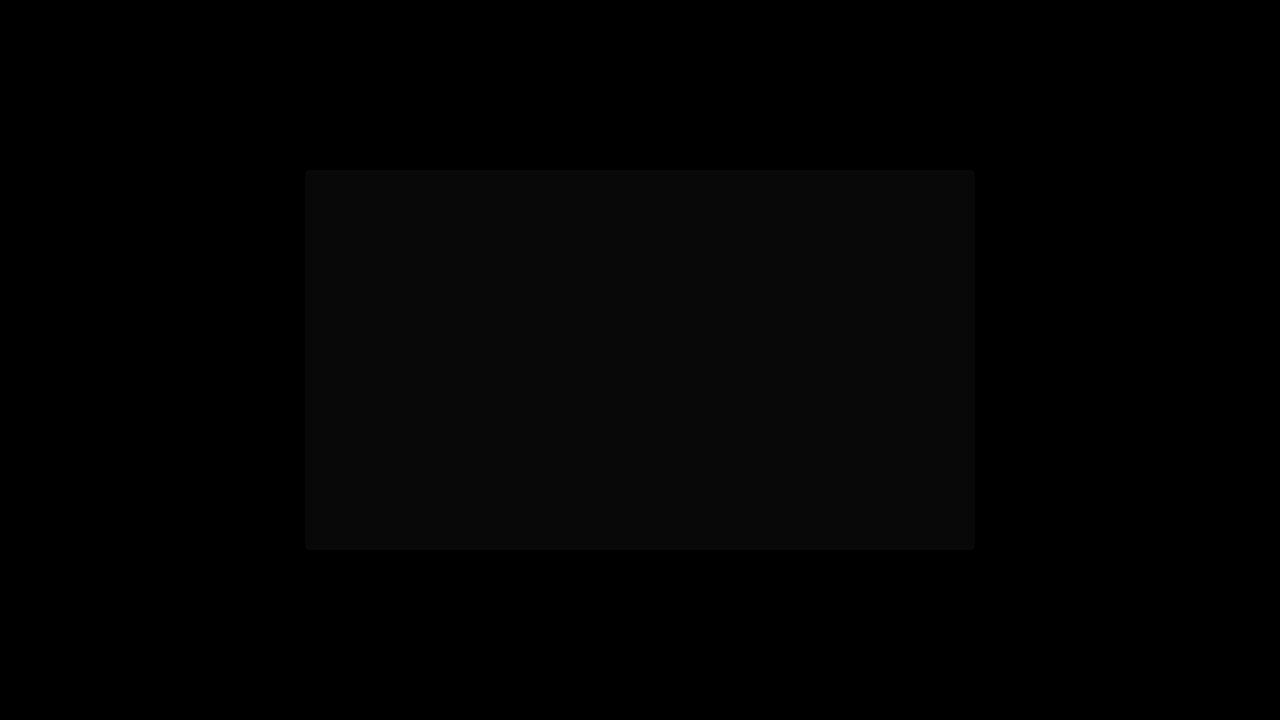

Featured image loaded and displayed
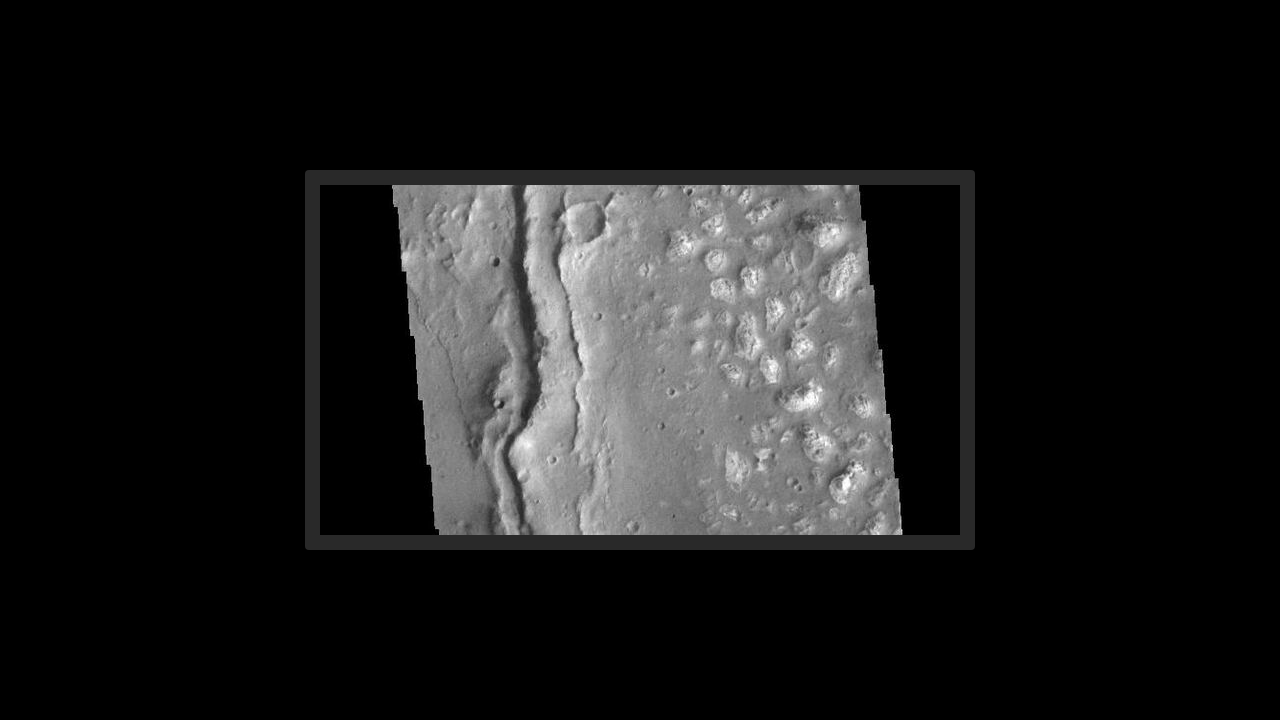

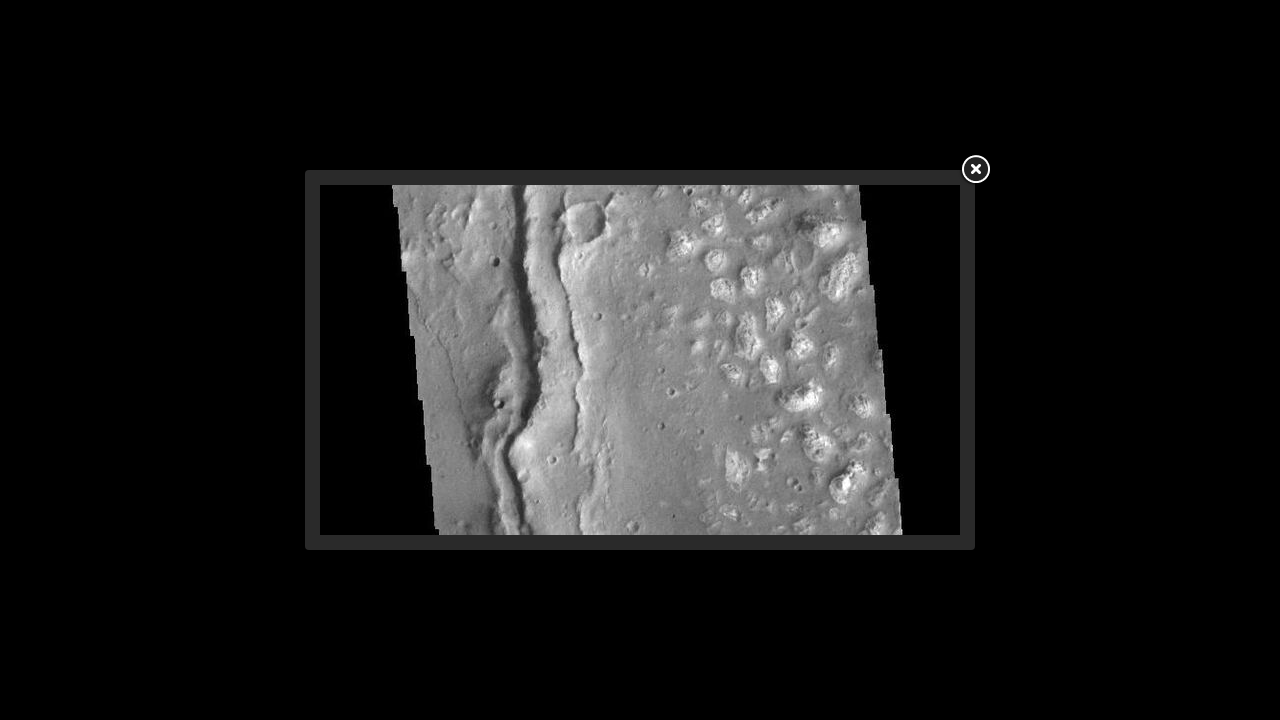